Opens Target main page and clicks on the shopping cart link to view the cart

Starting URL: https://www.target.com/

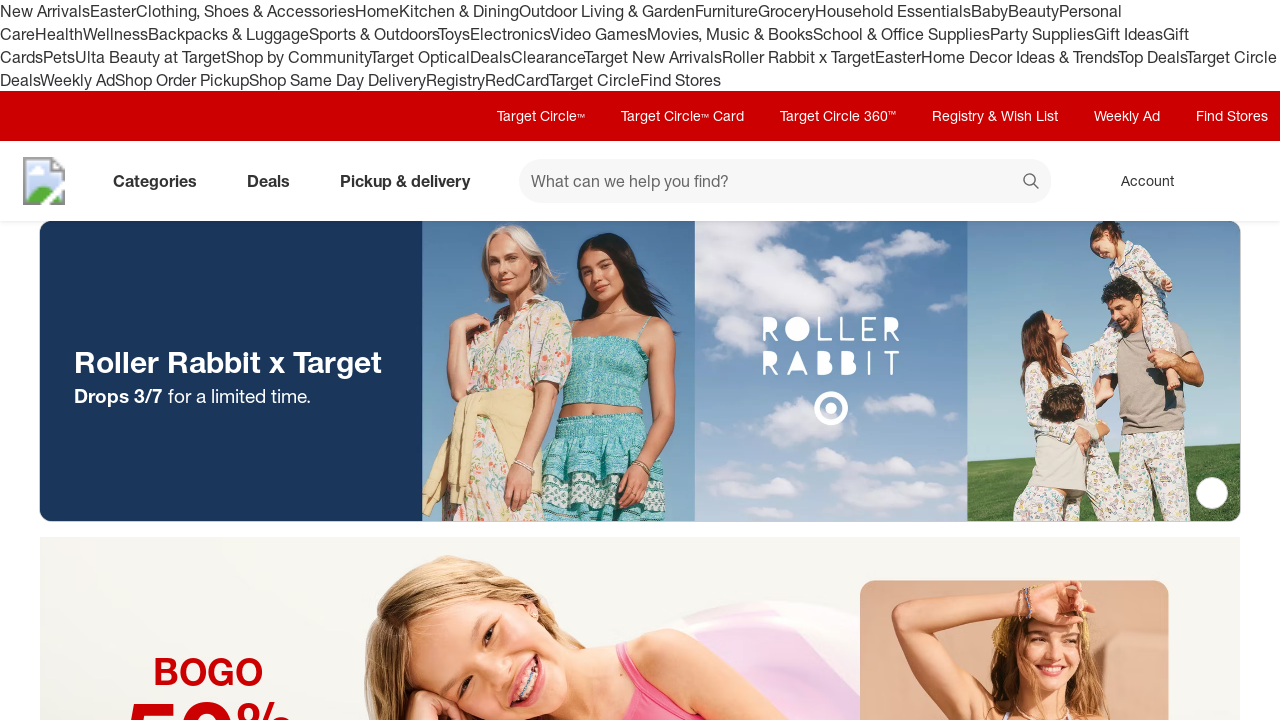

Clicked on shopping cart link to view the cart at (1238, 181) on [data-test='@web/CartLink']
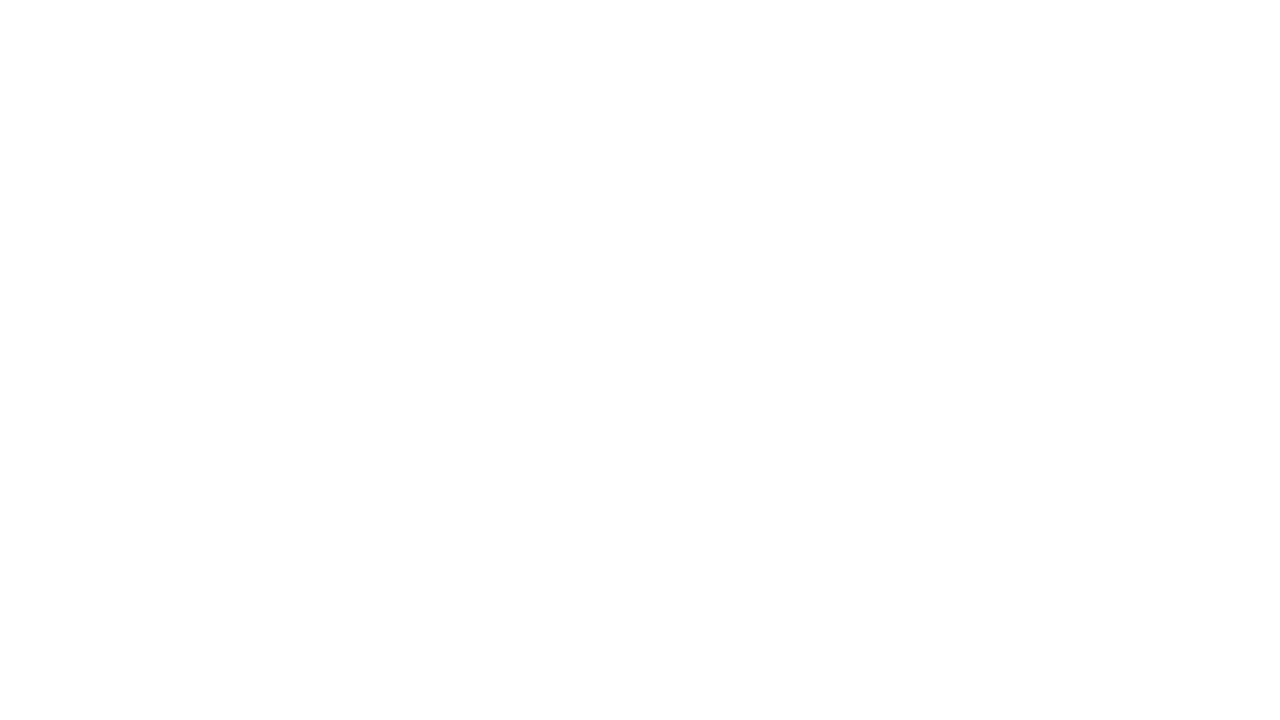

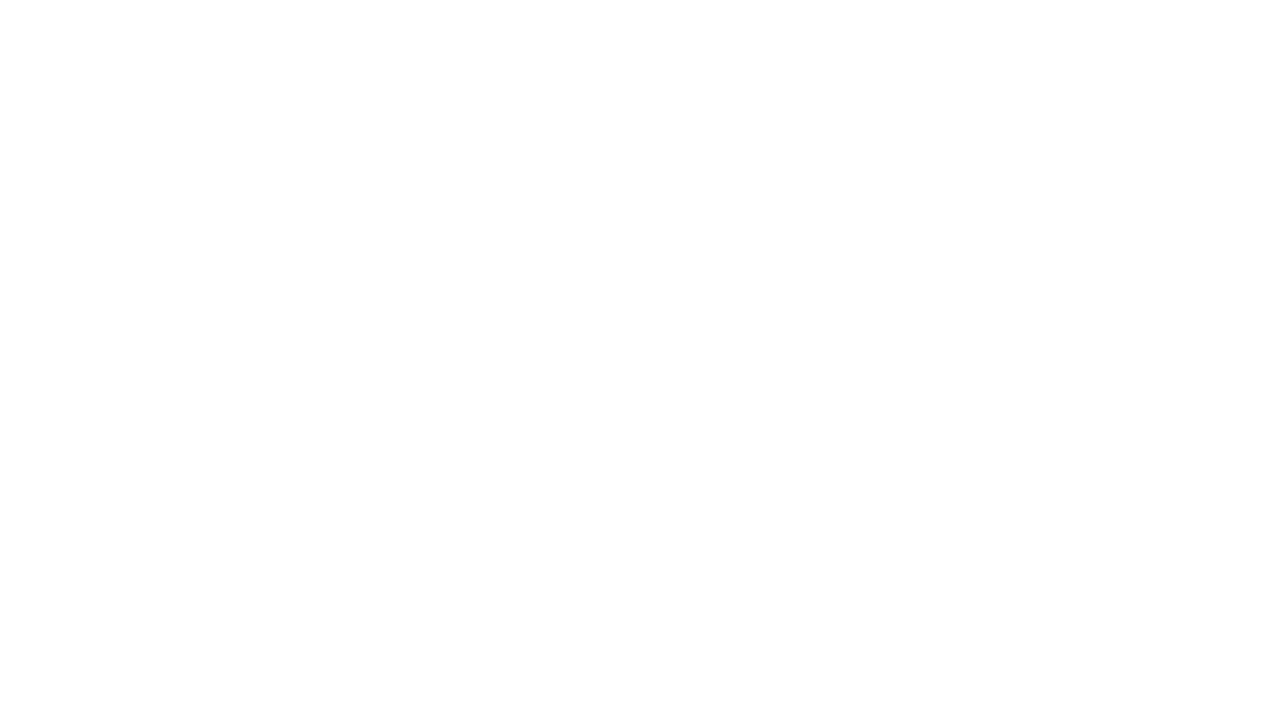